Tests that the Telerik demos page loads with the correct title

Starting URL: https://www.telerik.com/support/demos

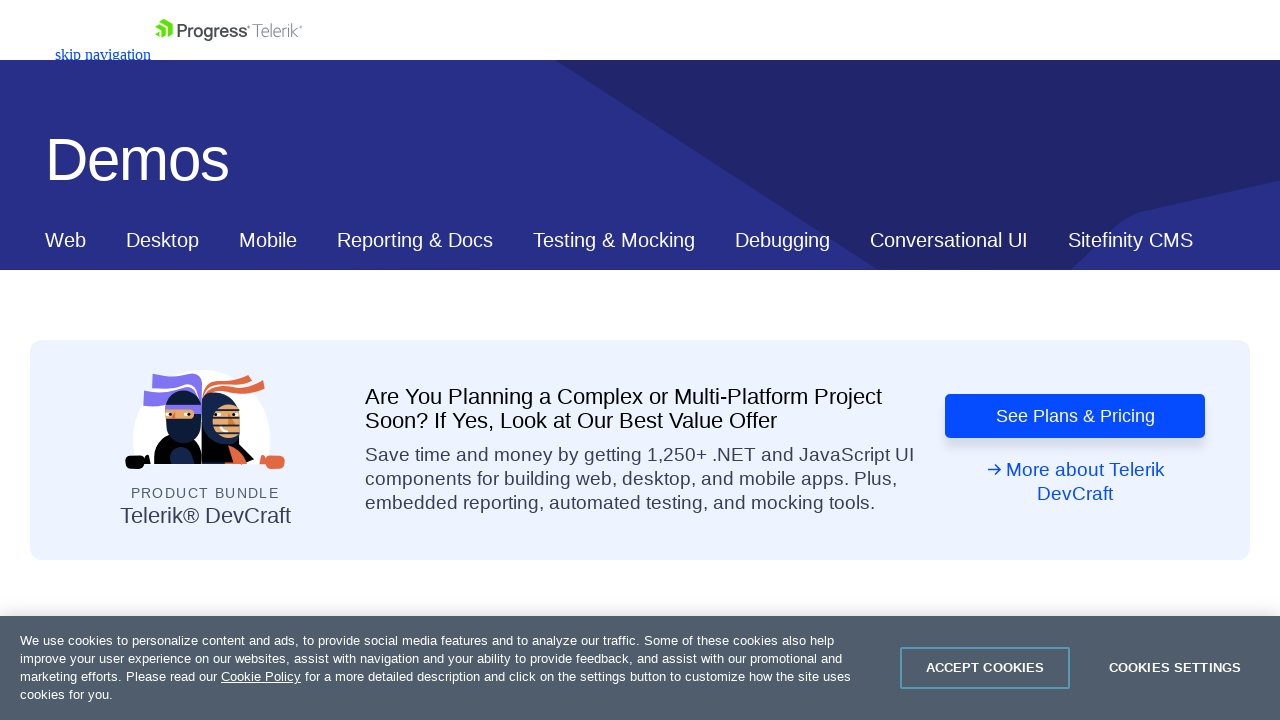

Navigated to Telerik demos page
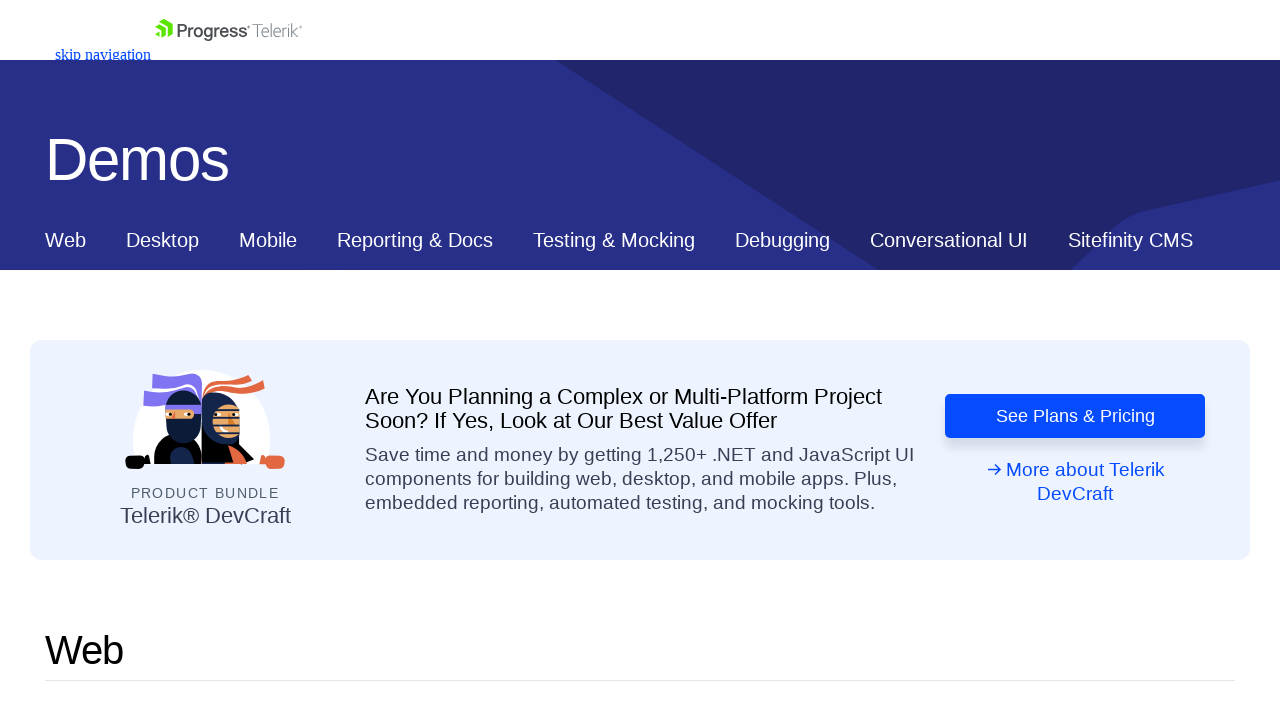

Verified page title matches expected value
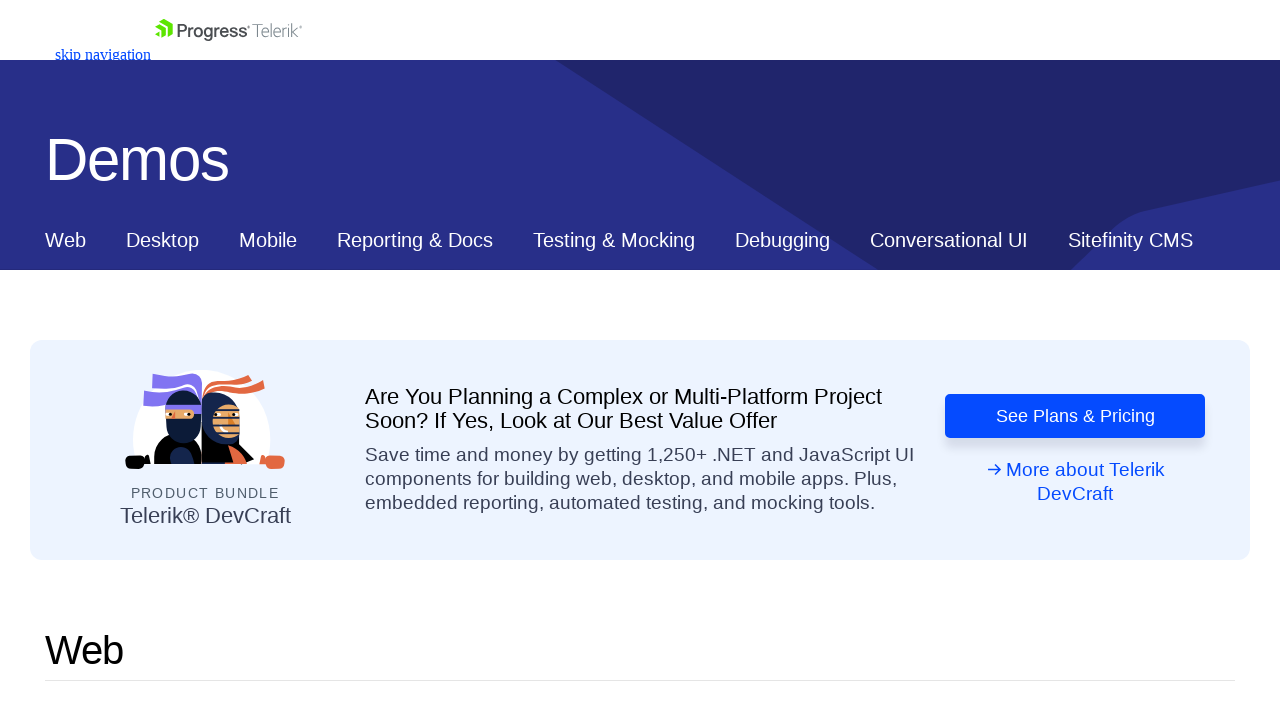

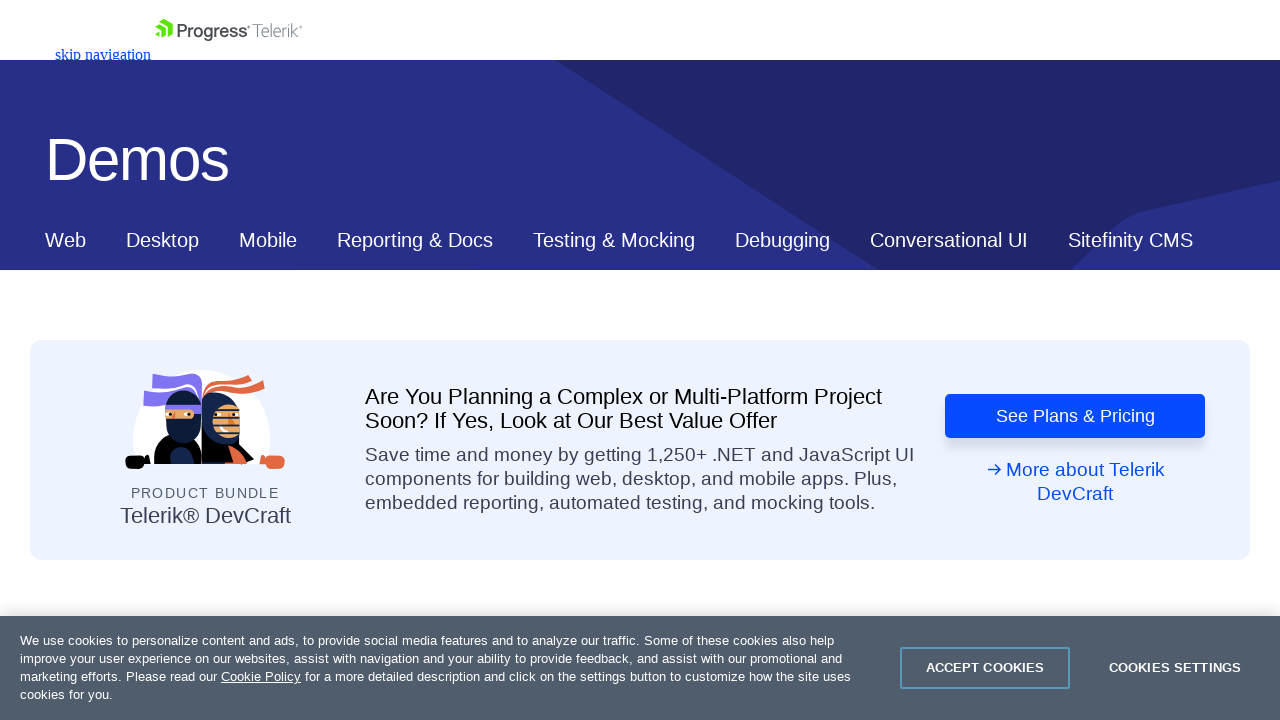